Tests iframe interaction by switching to iframe and filling a text field inside it

Starting URL: http://antoniotrindade.com.br/treinoautomacao/elementsweb.html

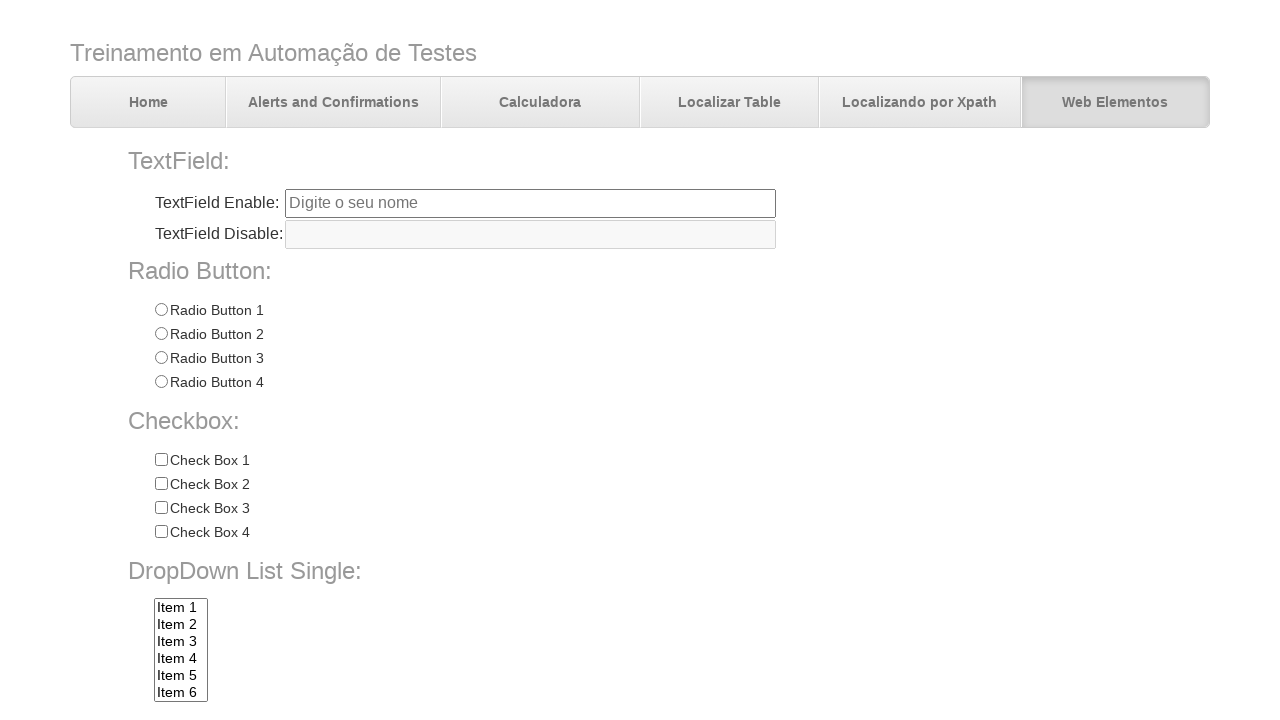

Located the first iframe on the page
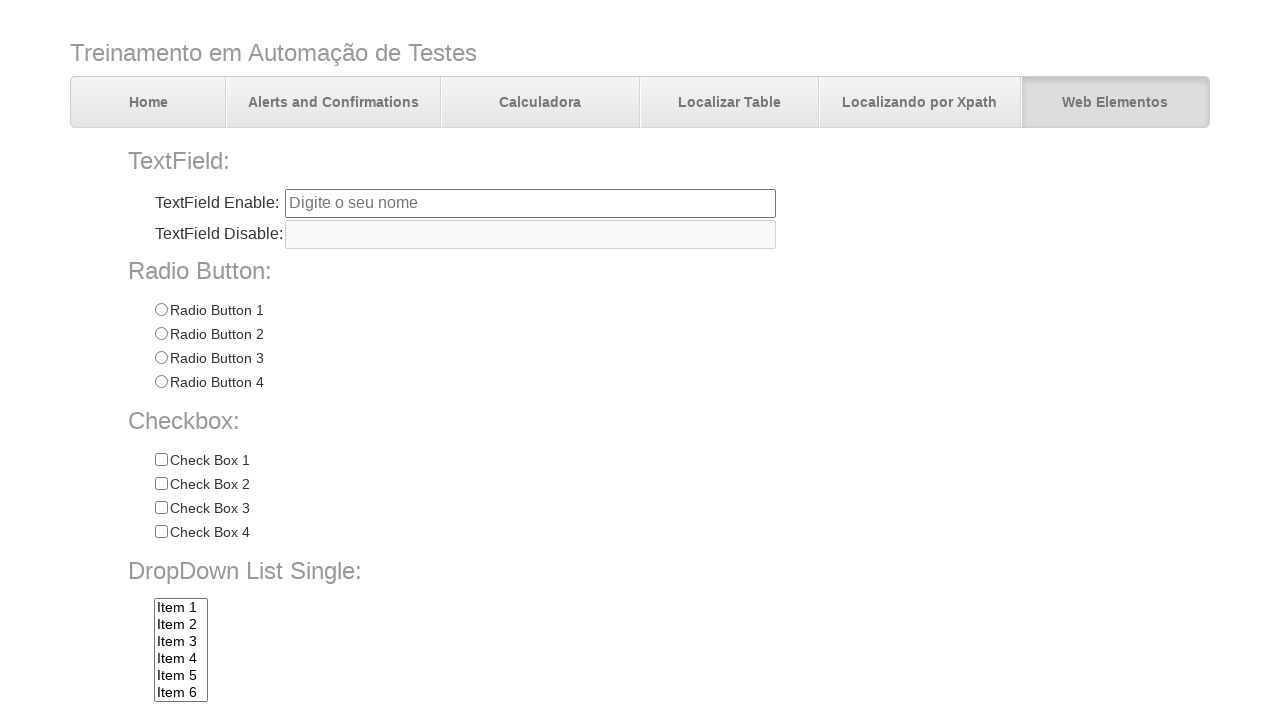

Filled text field inside iframe with 'Automação com WebDriver' on iframe >> nth=0 >> internal:control=enter-frame >> #tfiframe
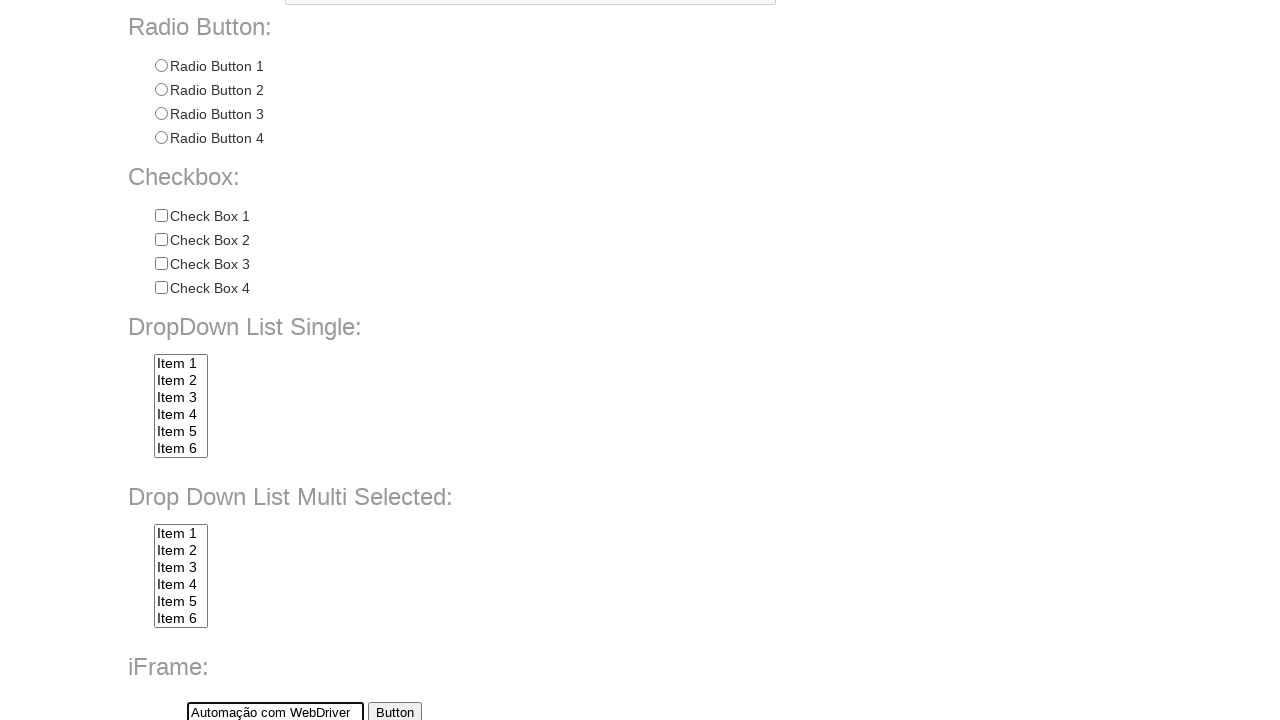

Retrieved input value from text field inside iframe
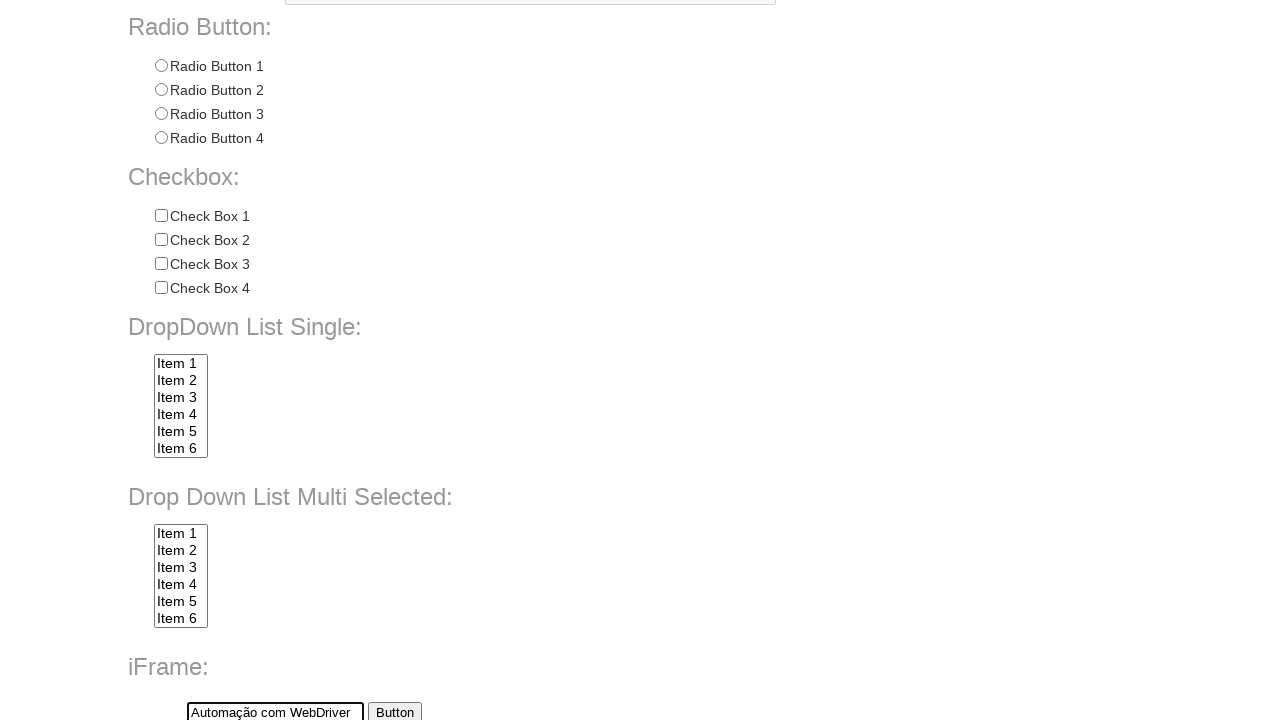

Assertion passed: text field contains 'Automação com WebDriver'
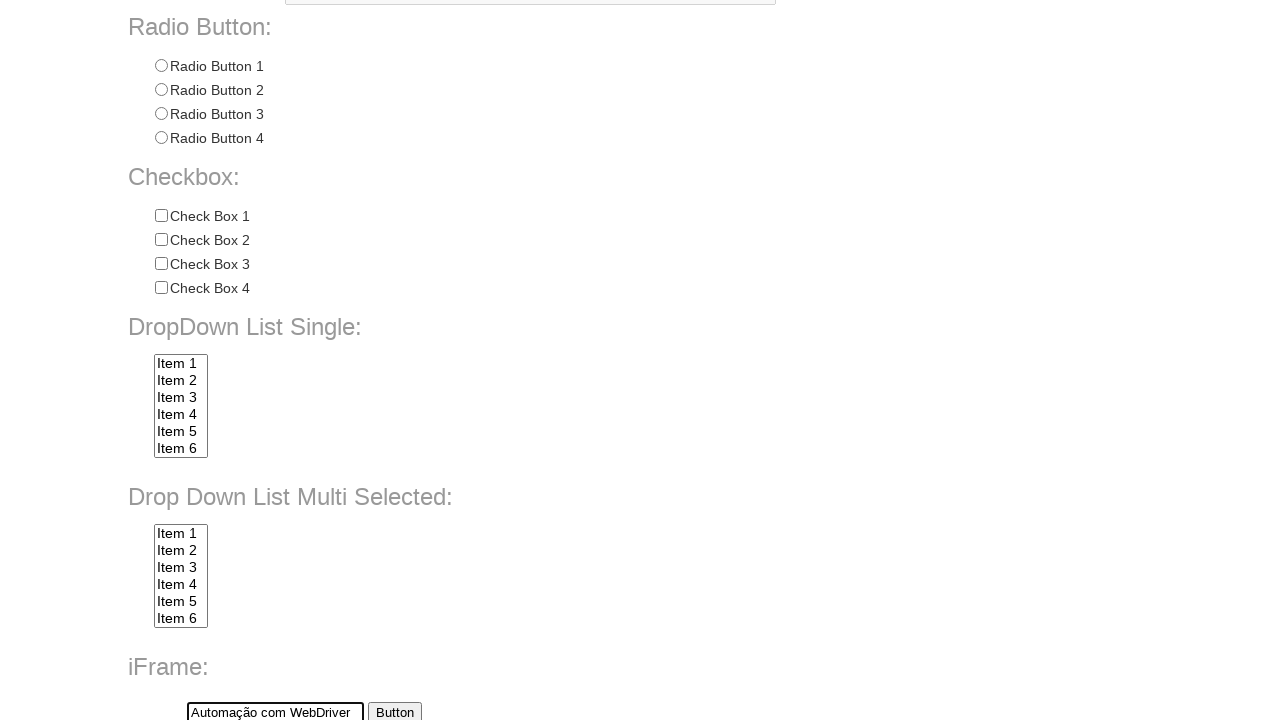

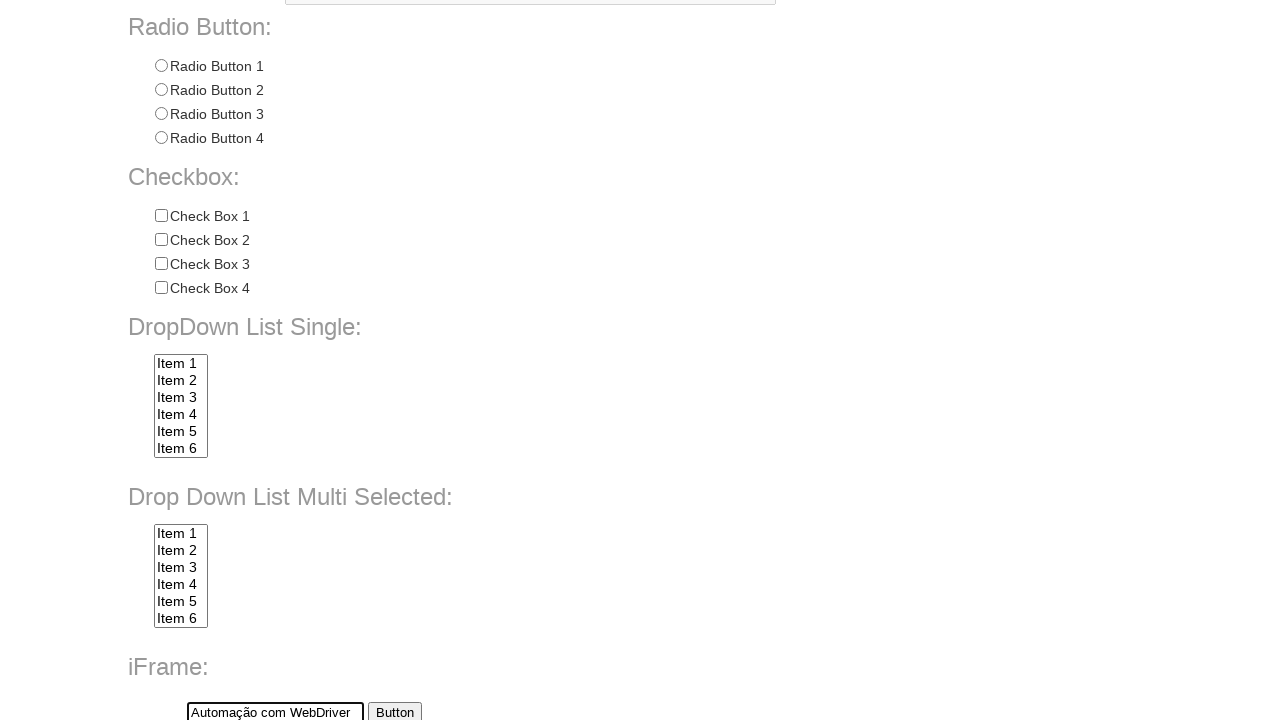